Tests popup validations including showing/hiding text boxes, handling JavaScript dialogs, hovering over elements, and interacting with iframes on a practice automation page

Starting URL: https://rahulshettyacademy.com/AutomationPractice/

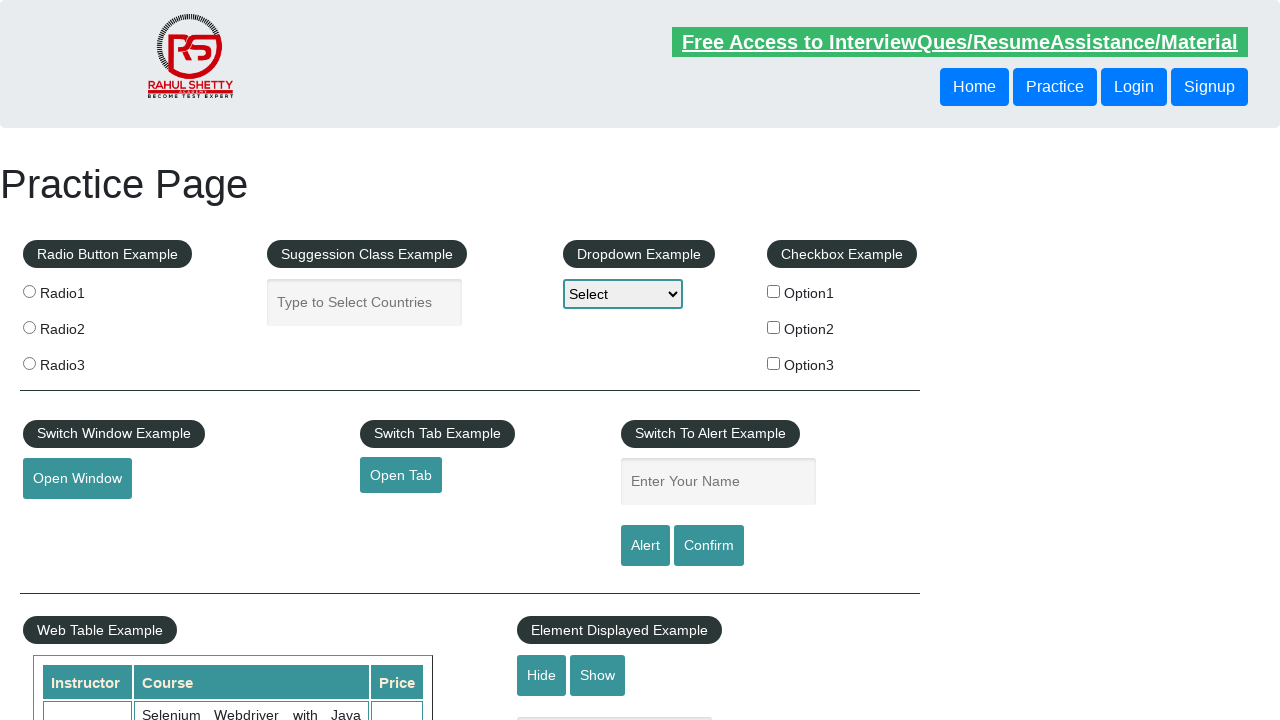

Waited for text box to be visible
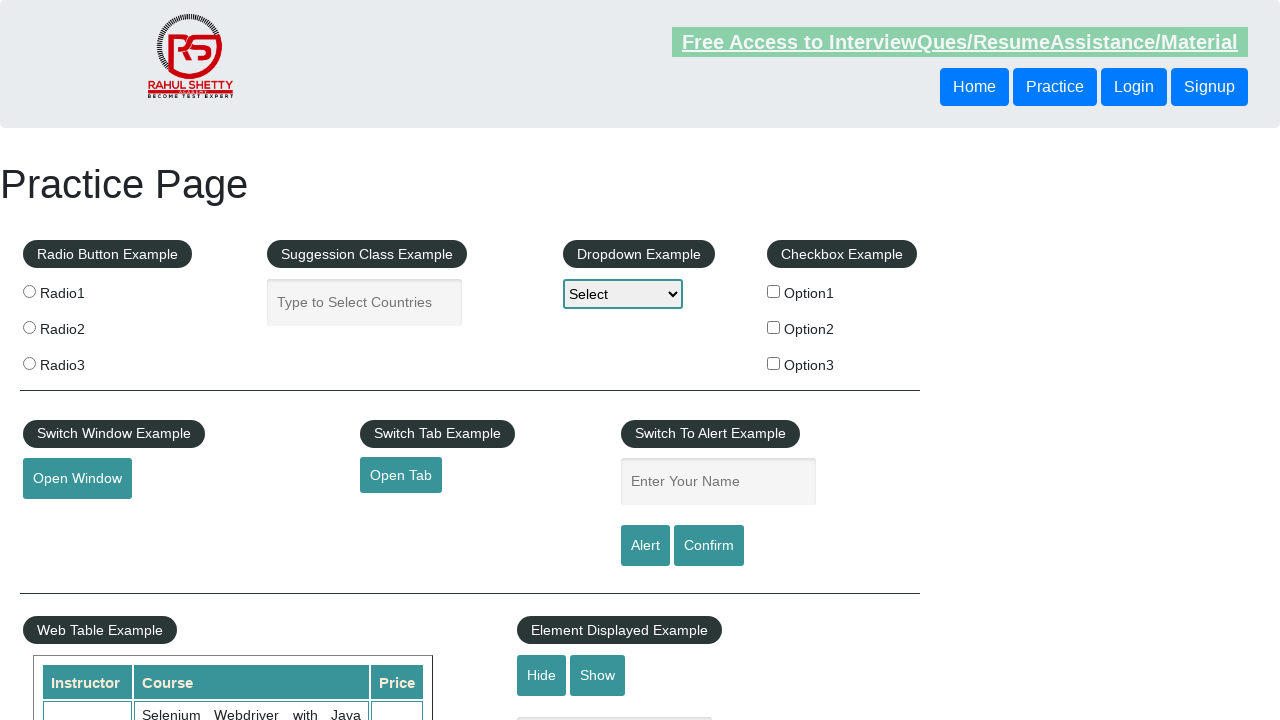

Clicked hide button to hide text box at (542, 675) on #hide-textbox
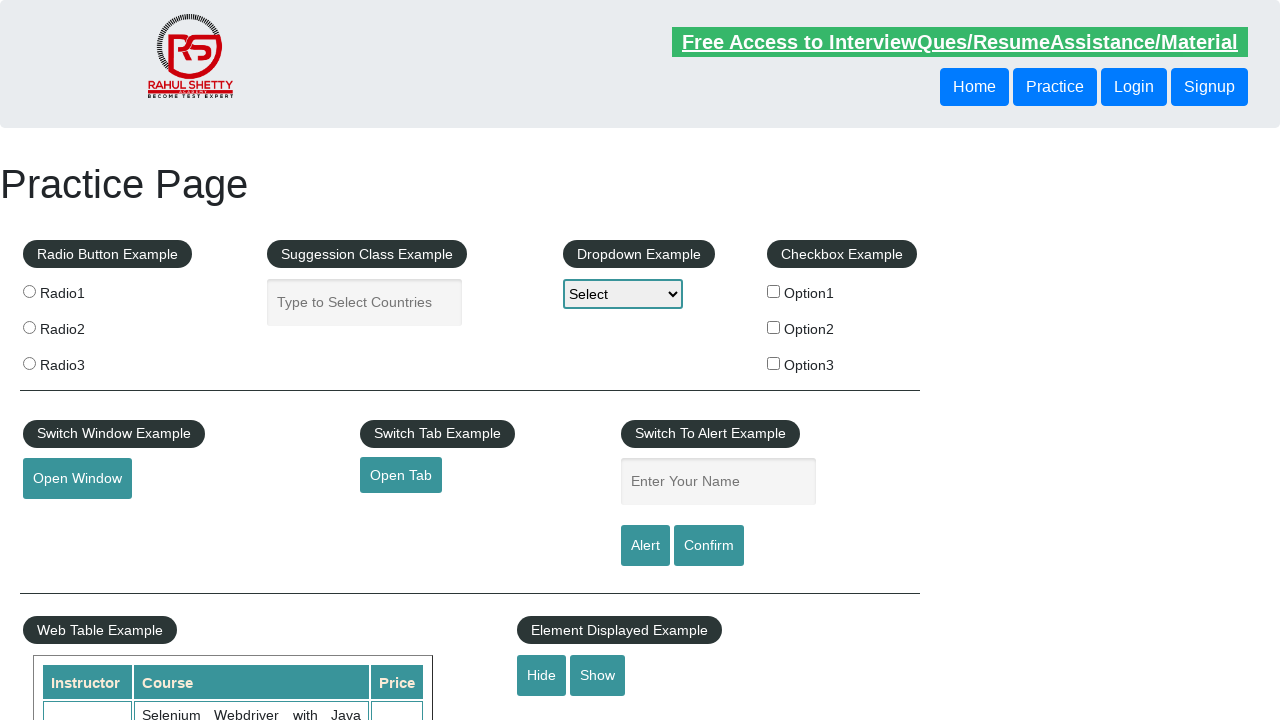

Verified text box is now hidden
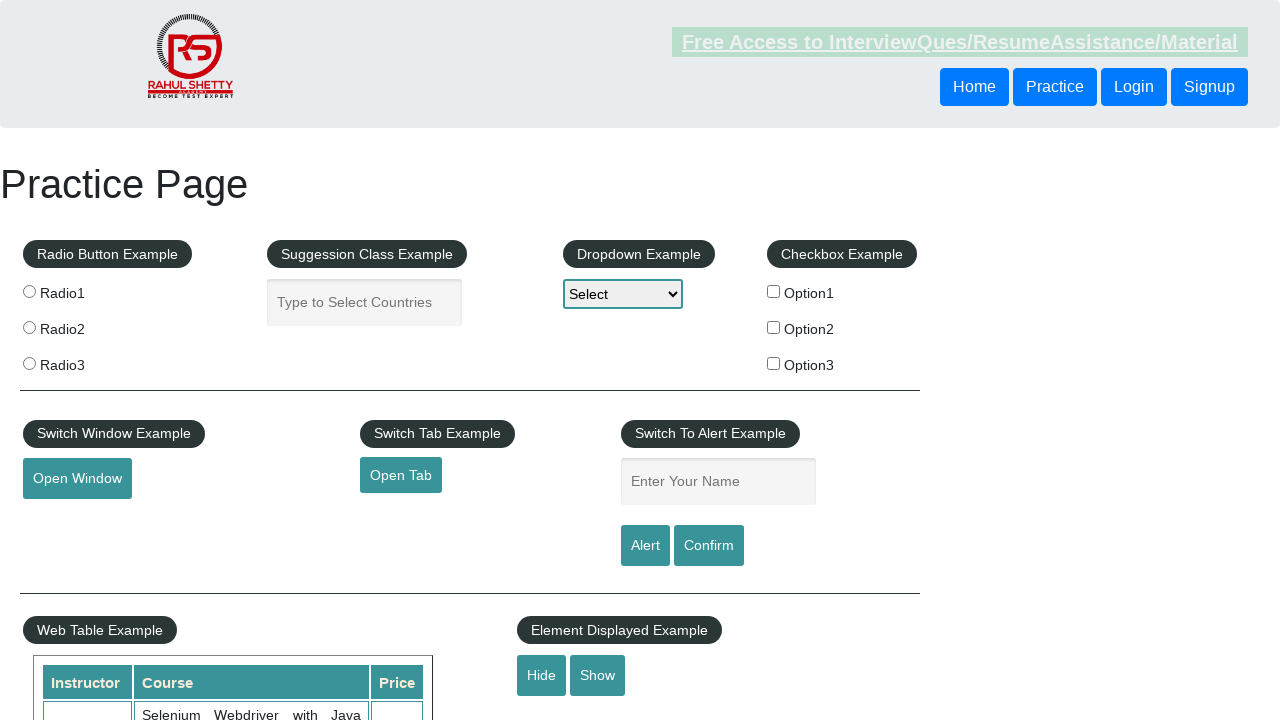

Set up dialog handler to accept JavaScript dialogs
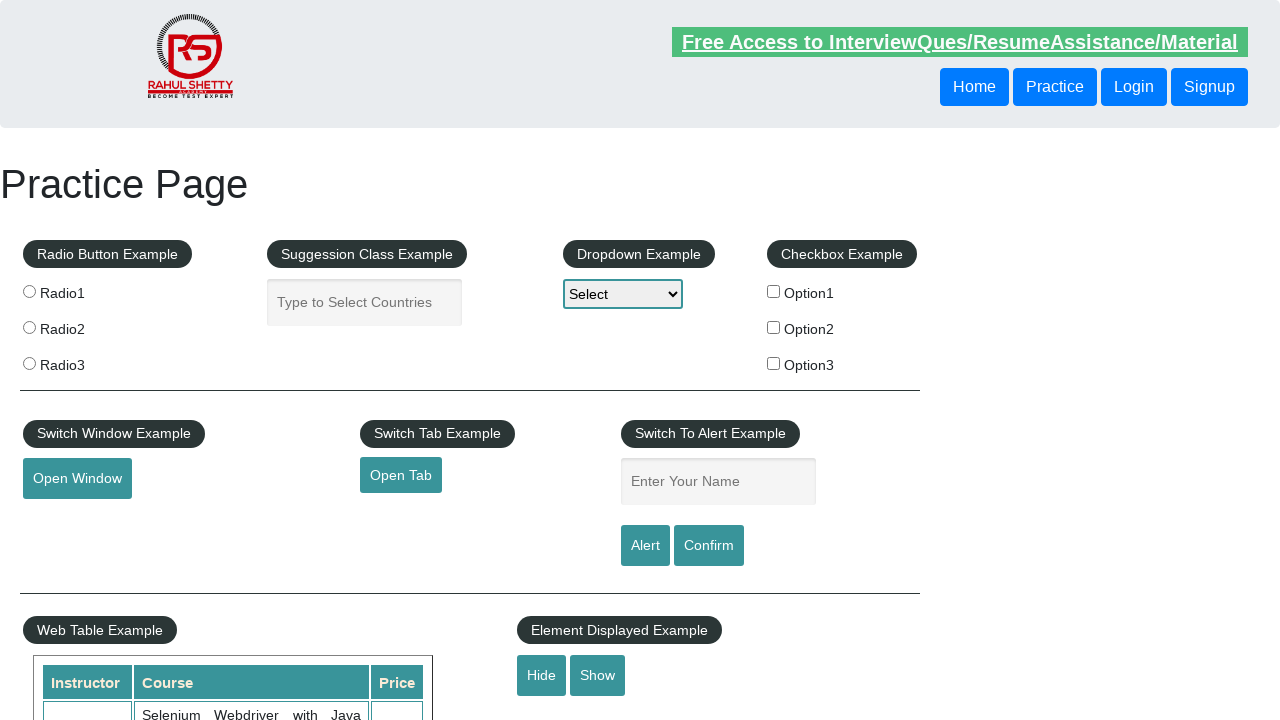

Clicked confirm button to trigger JavaScript dialog at (709, 546) on #confirmbtn
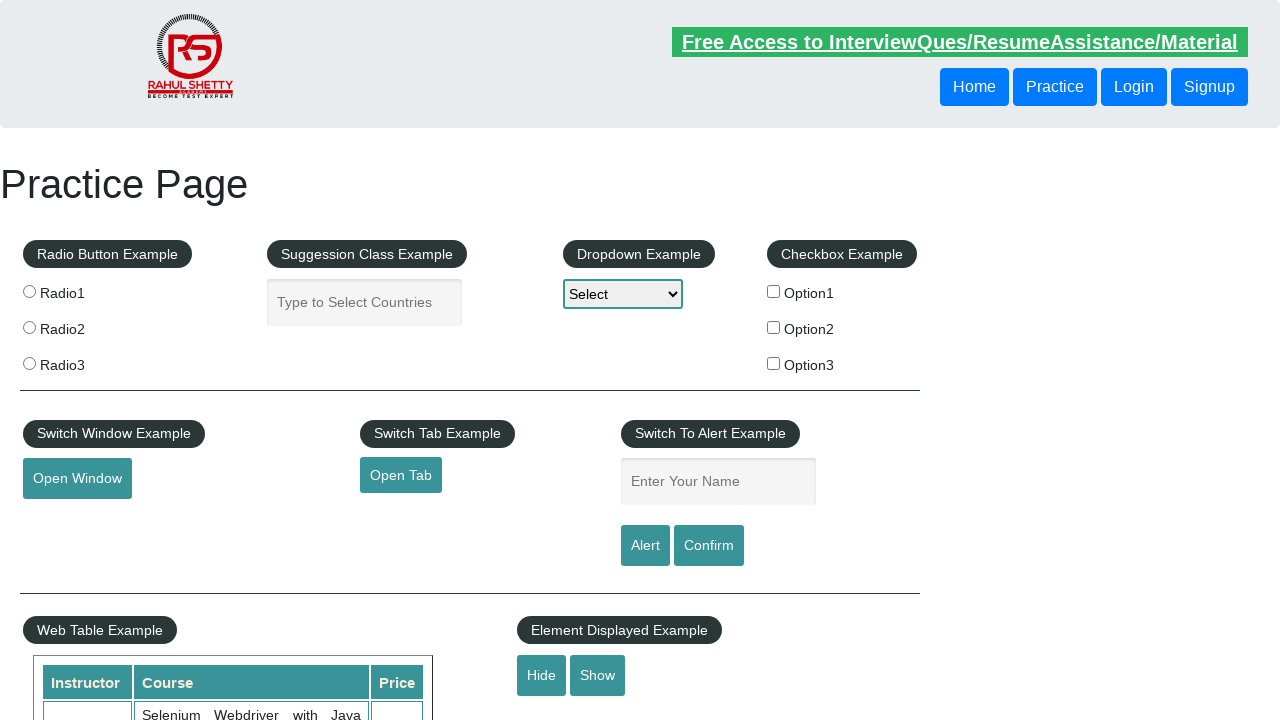

Hovered over mouse hover element to reveal submenu at (83, 361) on #mousehover
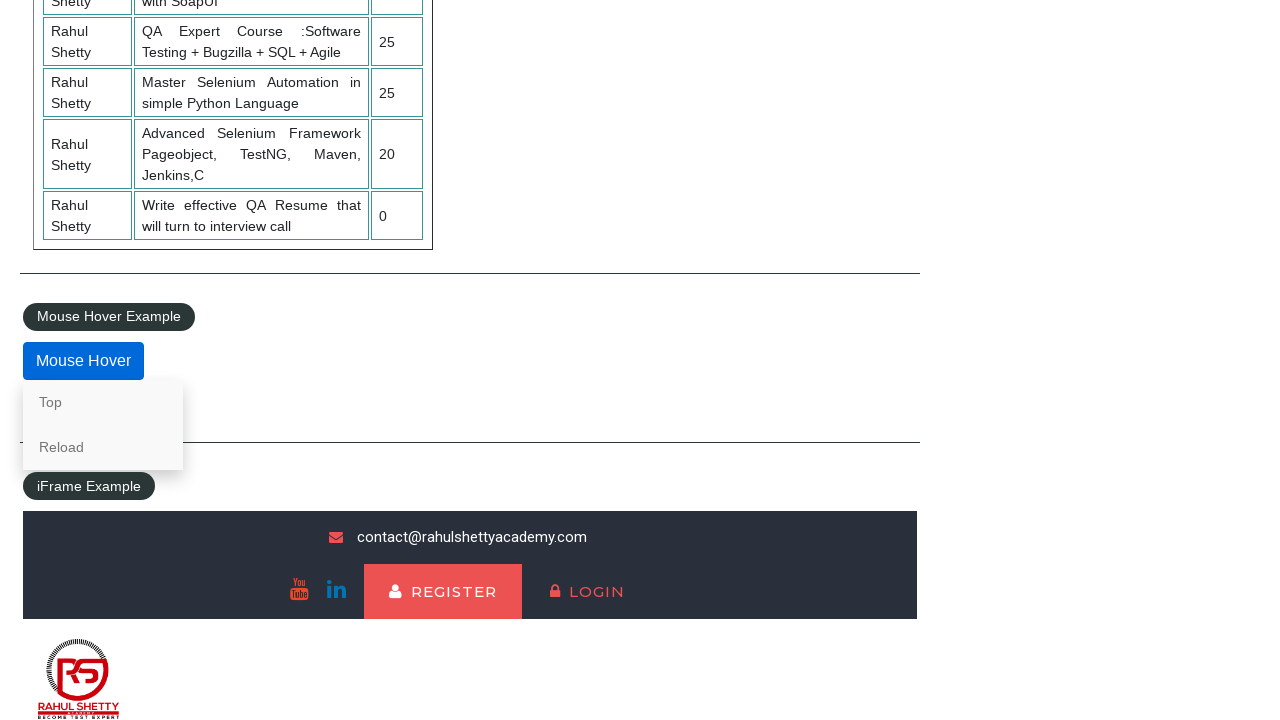

Clicked lifetime access link in iframe at (307, 675) on #courses-iframe >> internal:control=enter-frame >> li a[href*='lifetime-access']
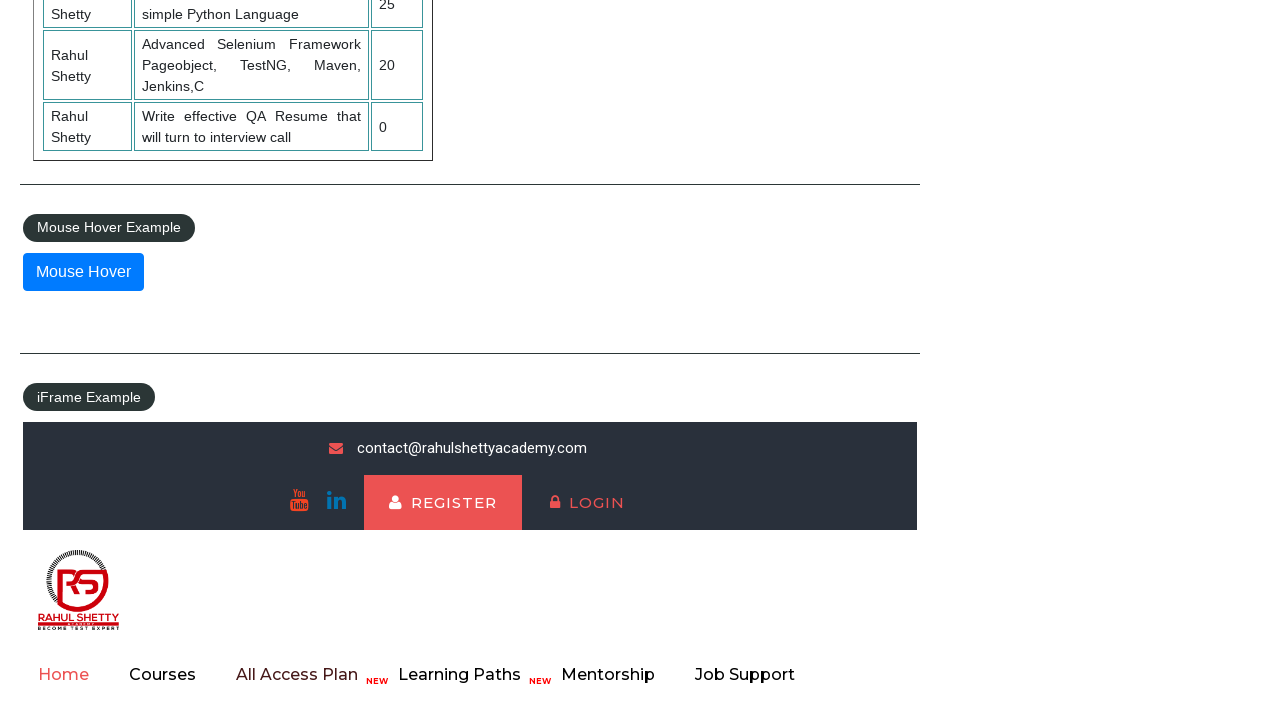

Retrieved text content from iframe: Join 13,522 Happy Subscibers!
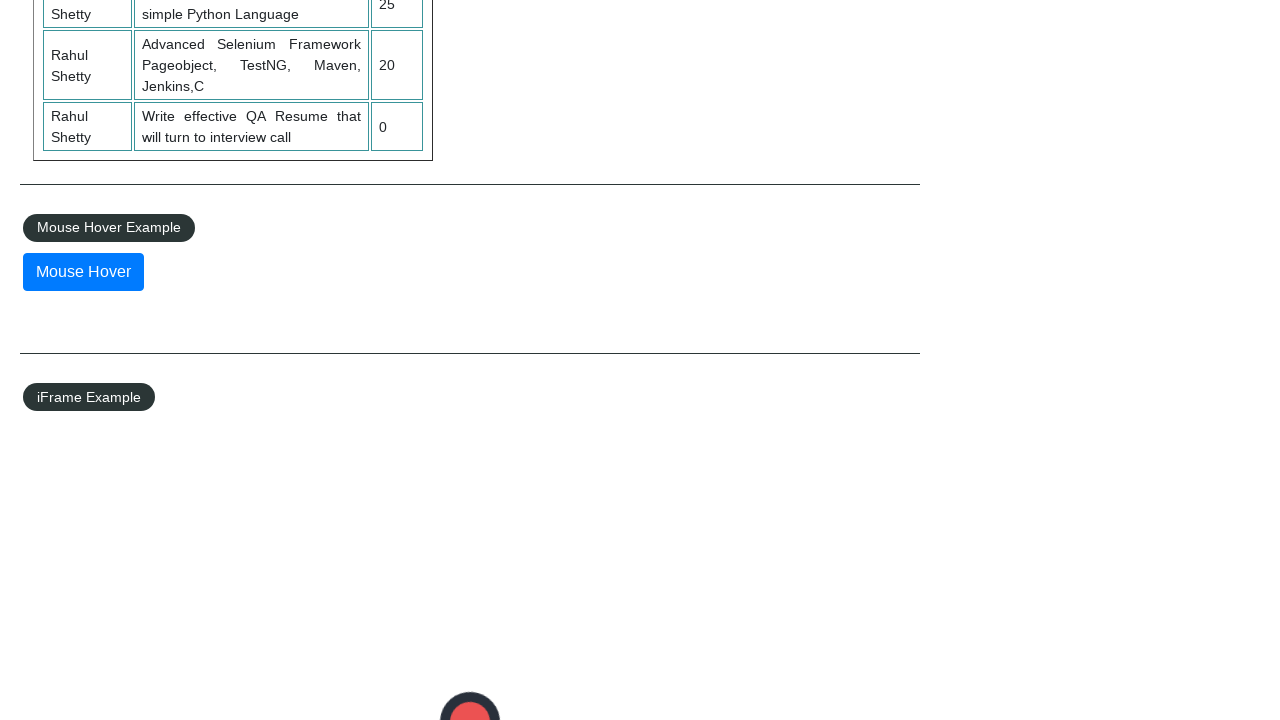

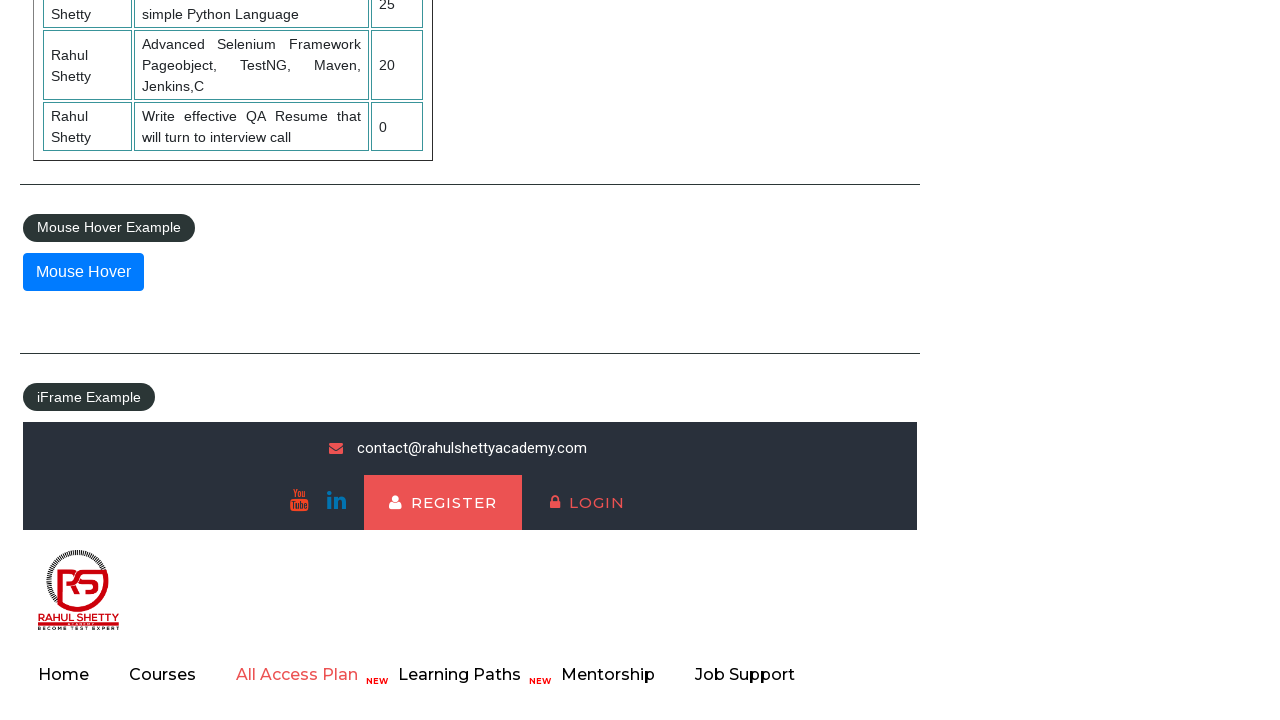